Tests that other controls are hidden when editing a todo item

Starting URL: https://demo.playwright.dev/todomvc

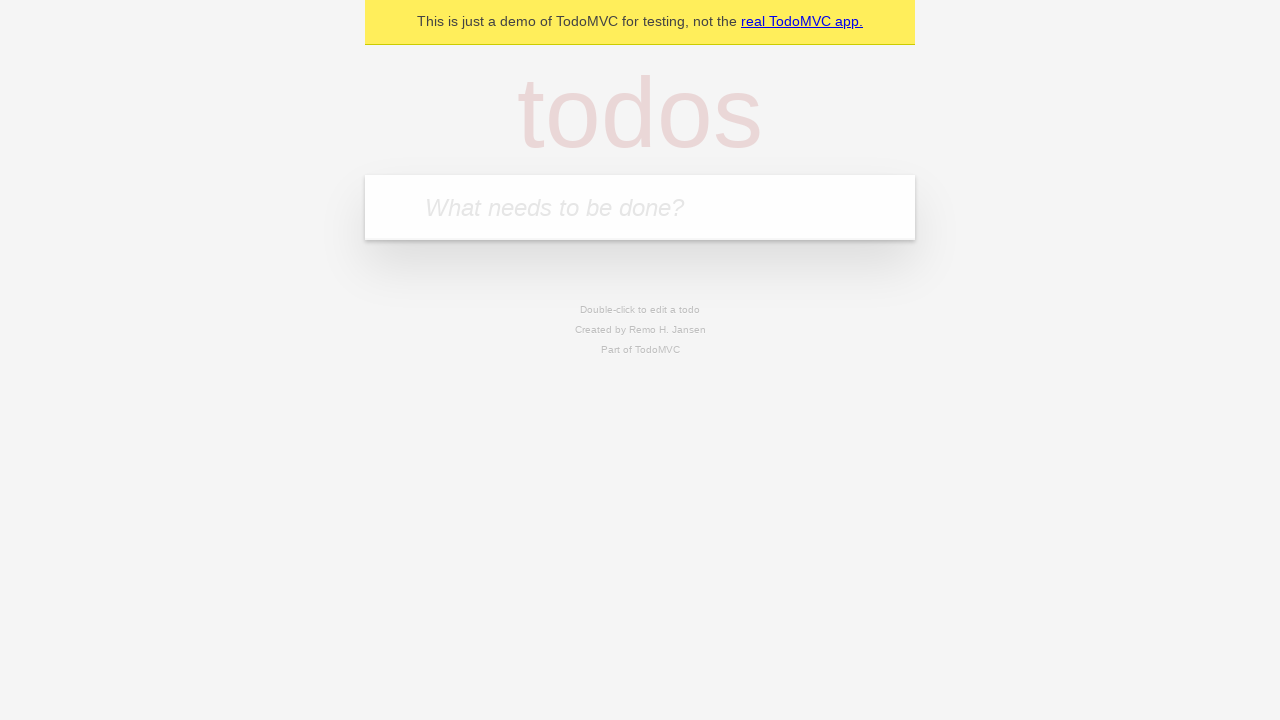

Filled first todo input with 'buy some cheese' on .new-todo
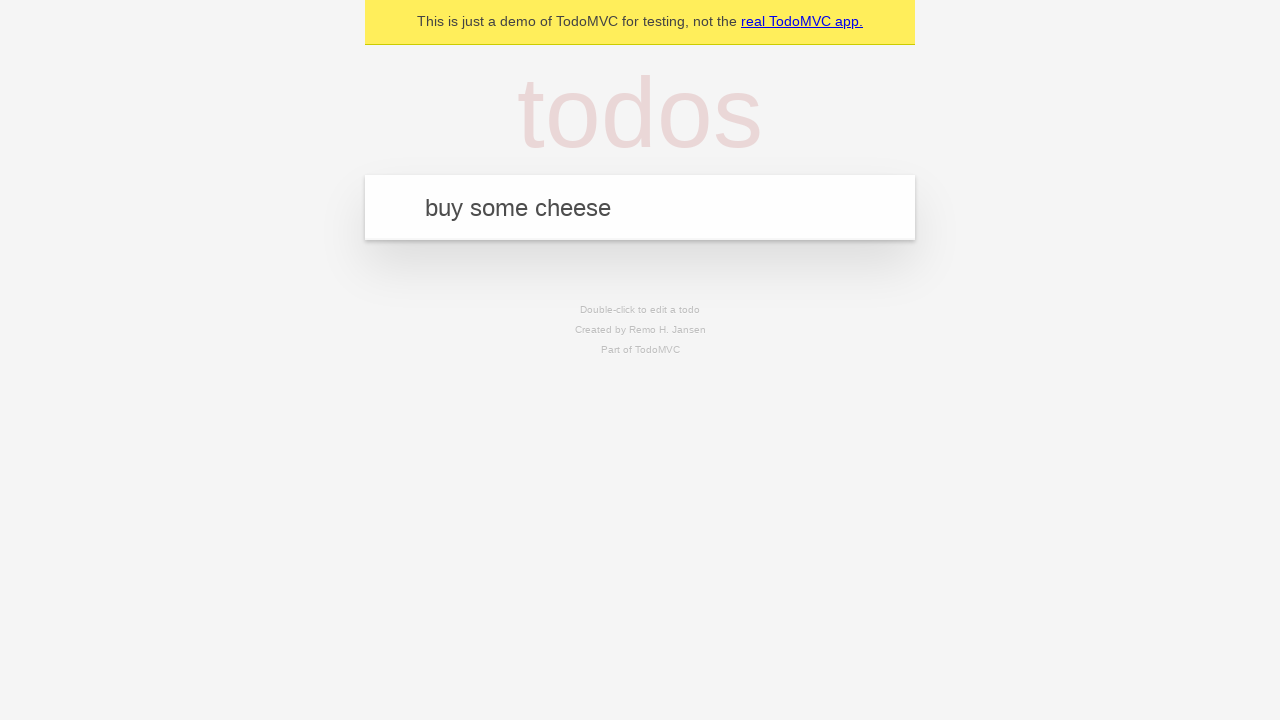

Pressed Enter to create first todo item on .new-todo
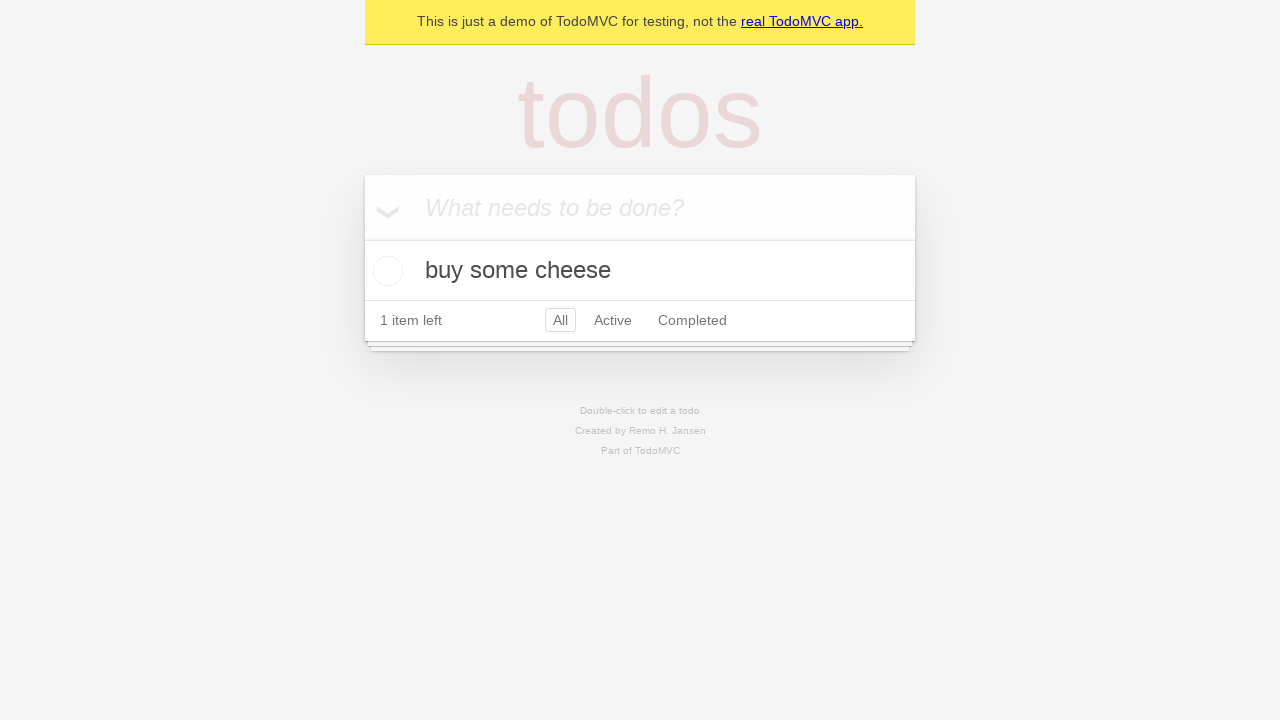

Filled second todo input with 'feed the cat' on .new-todo
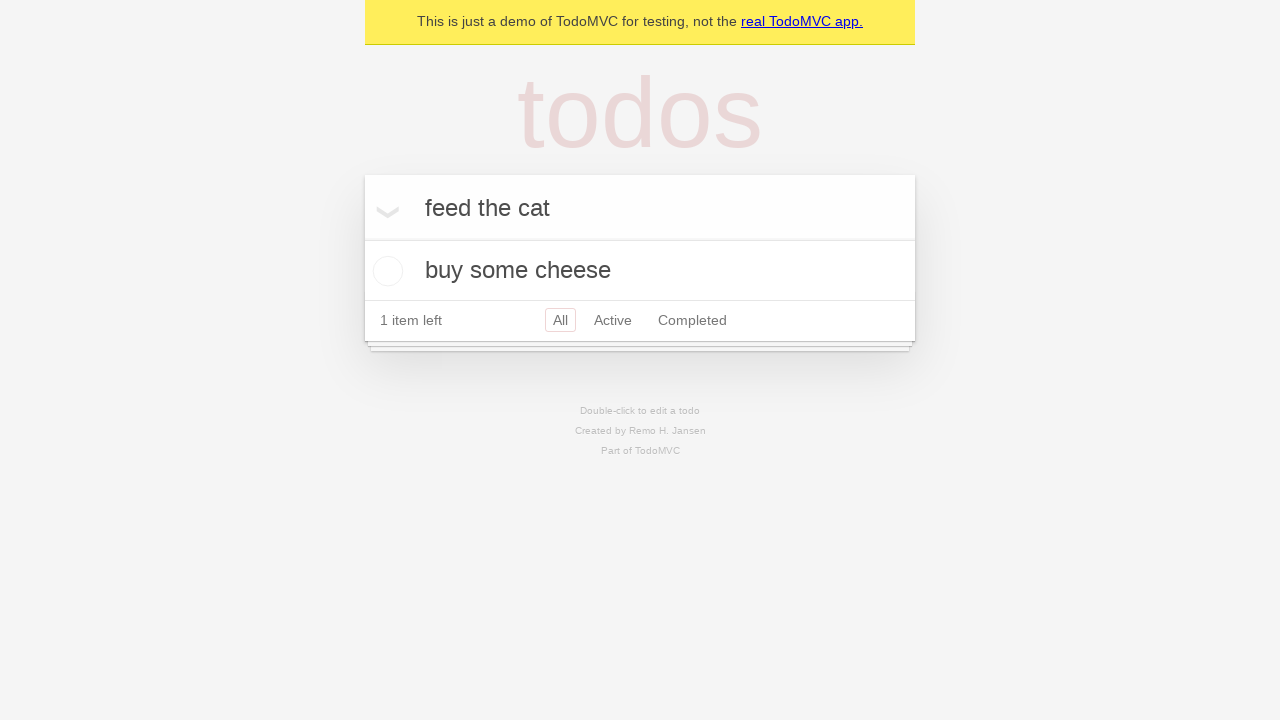

Pressed Enter to create second todo item on .new-todo
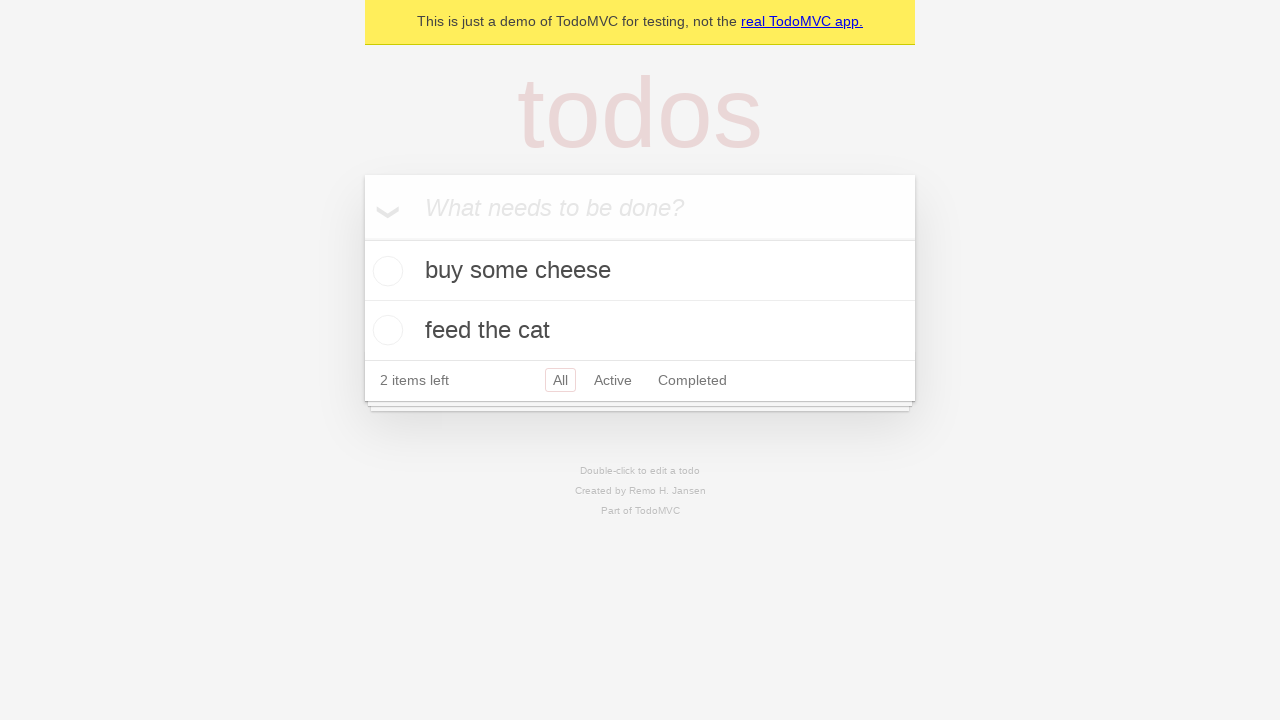

Filled third todo input with 'book a doctors appointment' on .new-todo
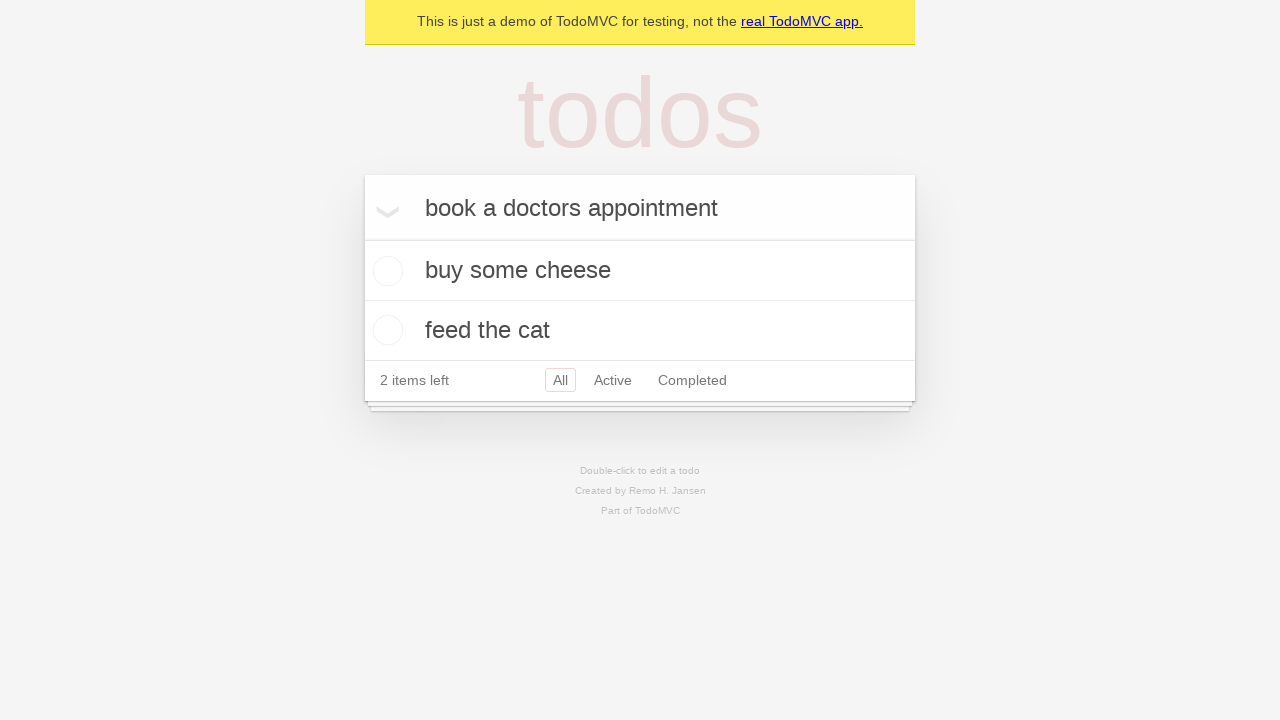

Pressed Enter to create third todo item on .new-todo
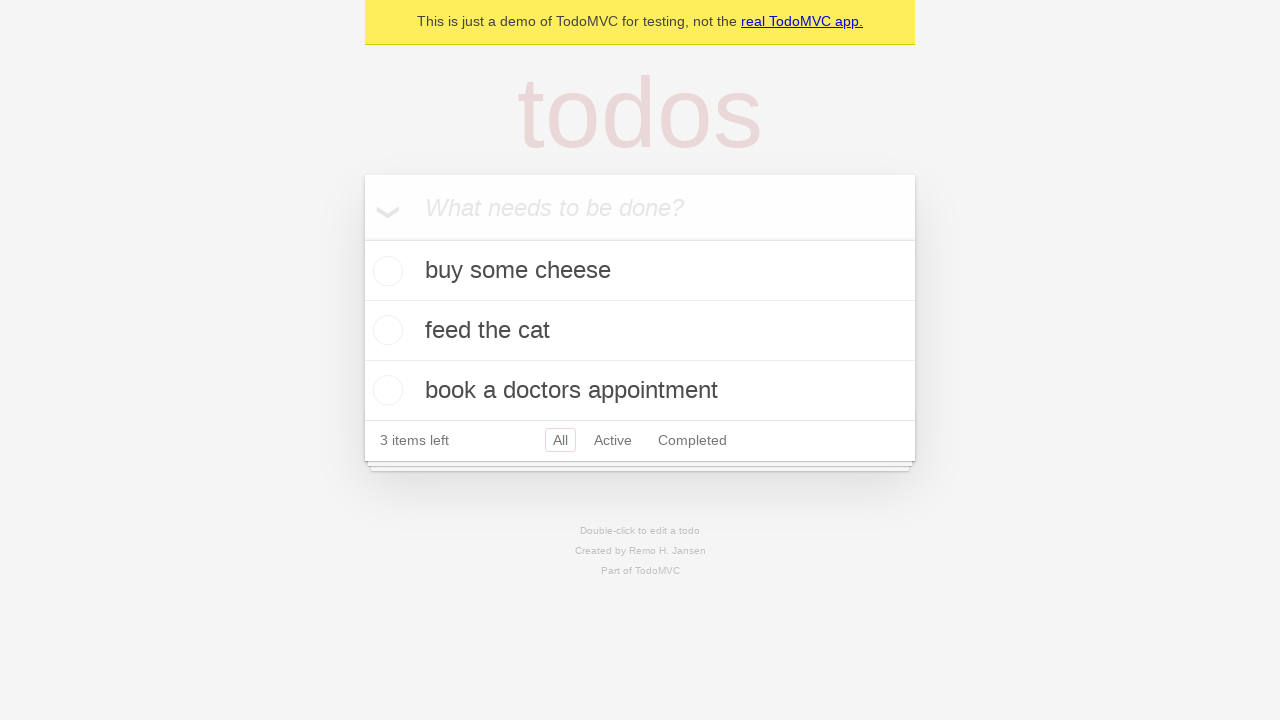

Waited for all three todo items to load
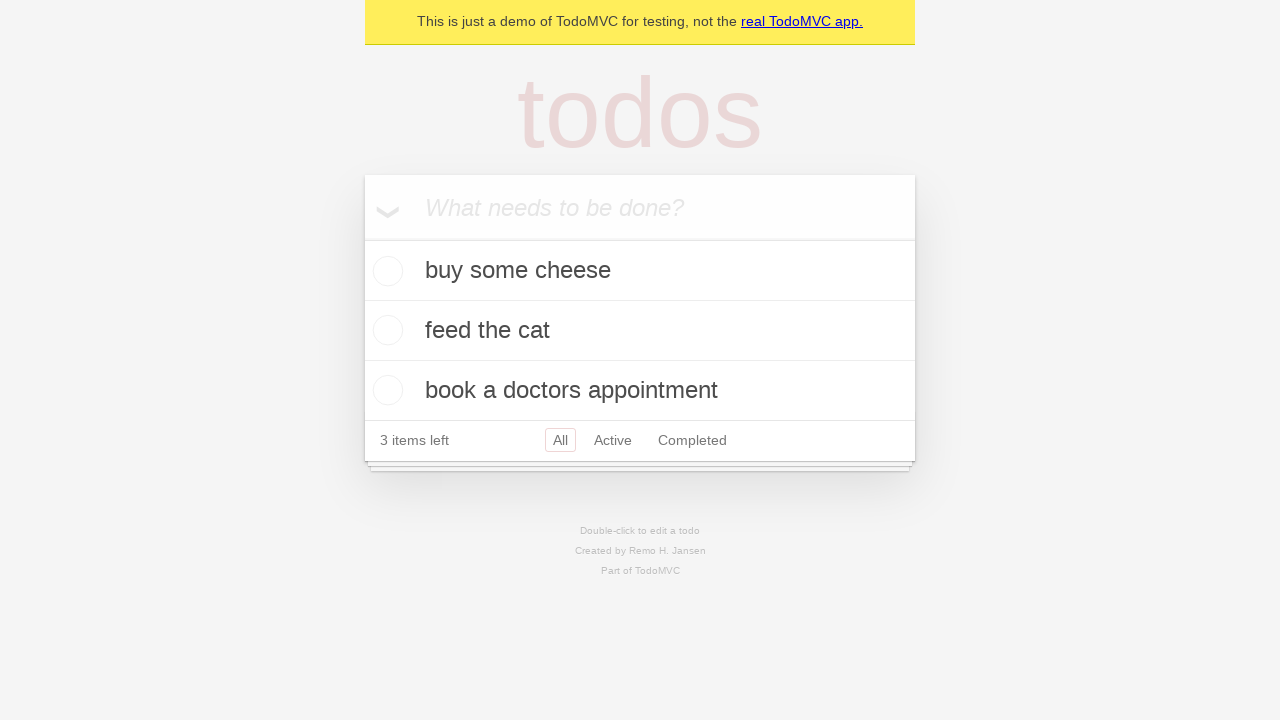

Double-clicked second todo item to enter edit mode at (640, 331) on .todo-list li >> nth=1
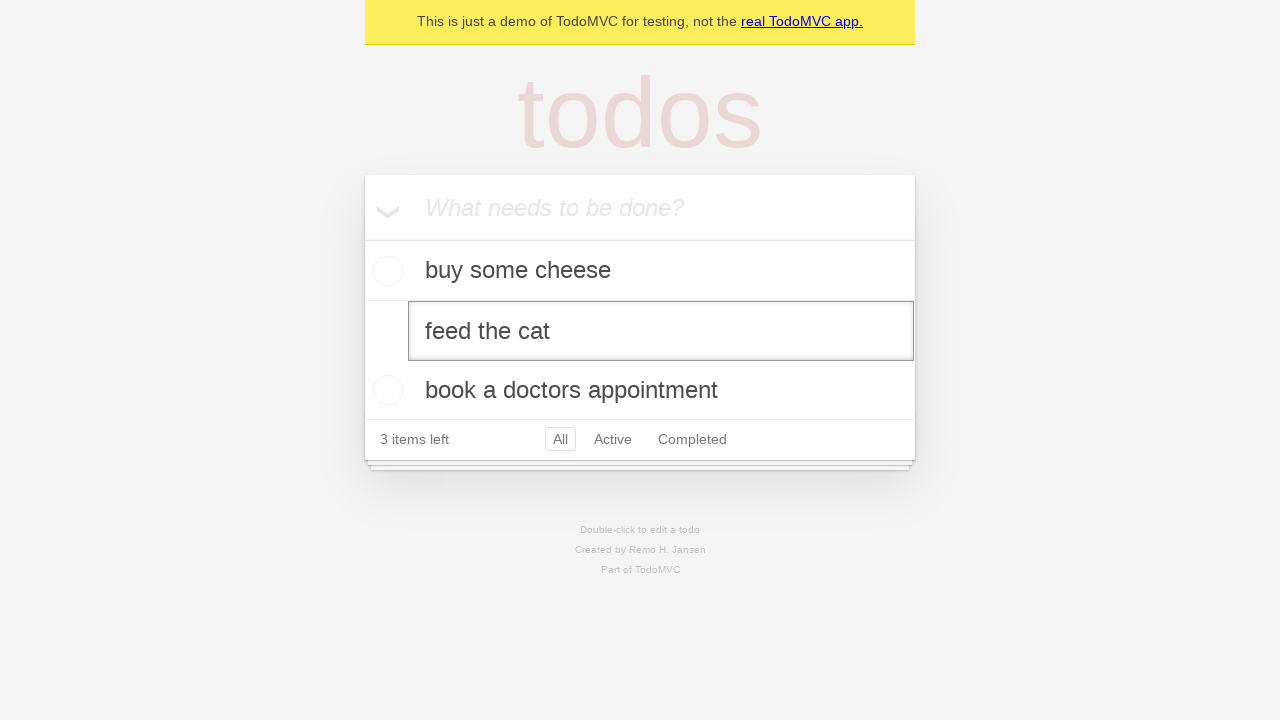

Waited for todo item to enter editing state
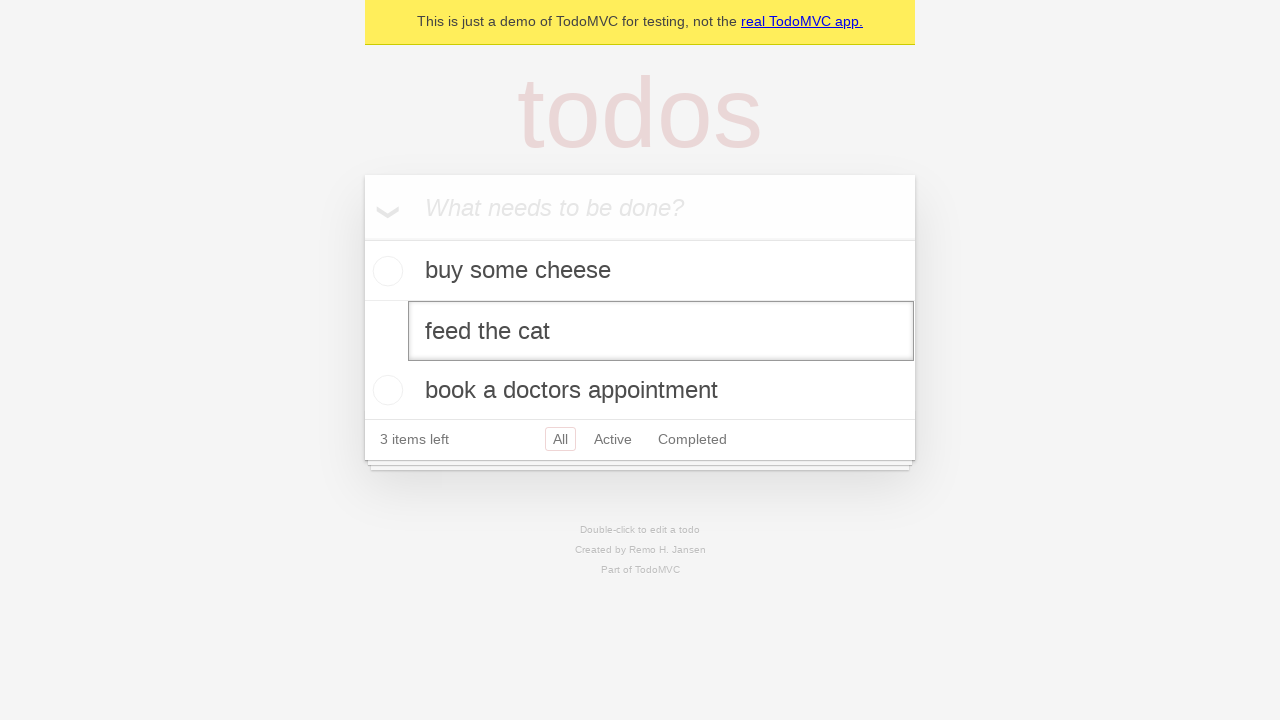

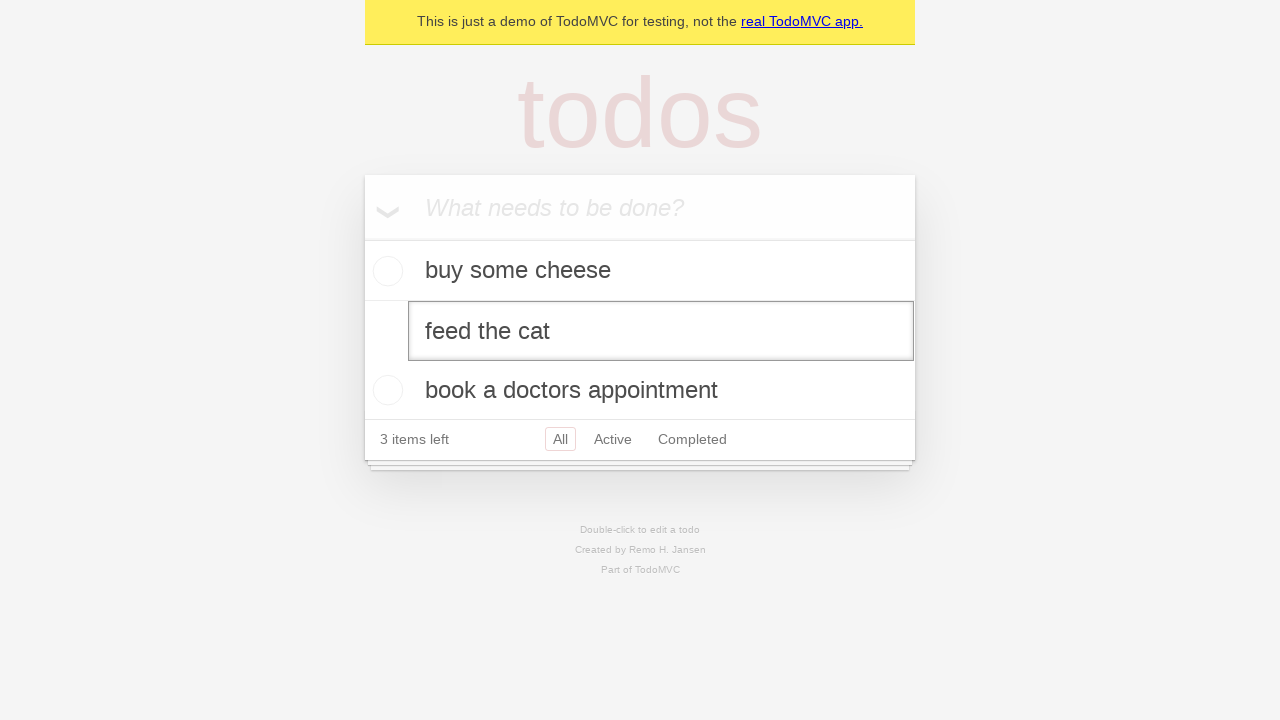